Automates a coin flip game by clicking on the coin tab, initiating a coin flip, and interacting with the game's alert dialogs to place a bet.

Starting URL: https://kingofkfcjamal.github.io/CaseClicker/

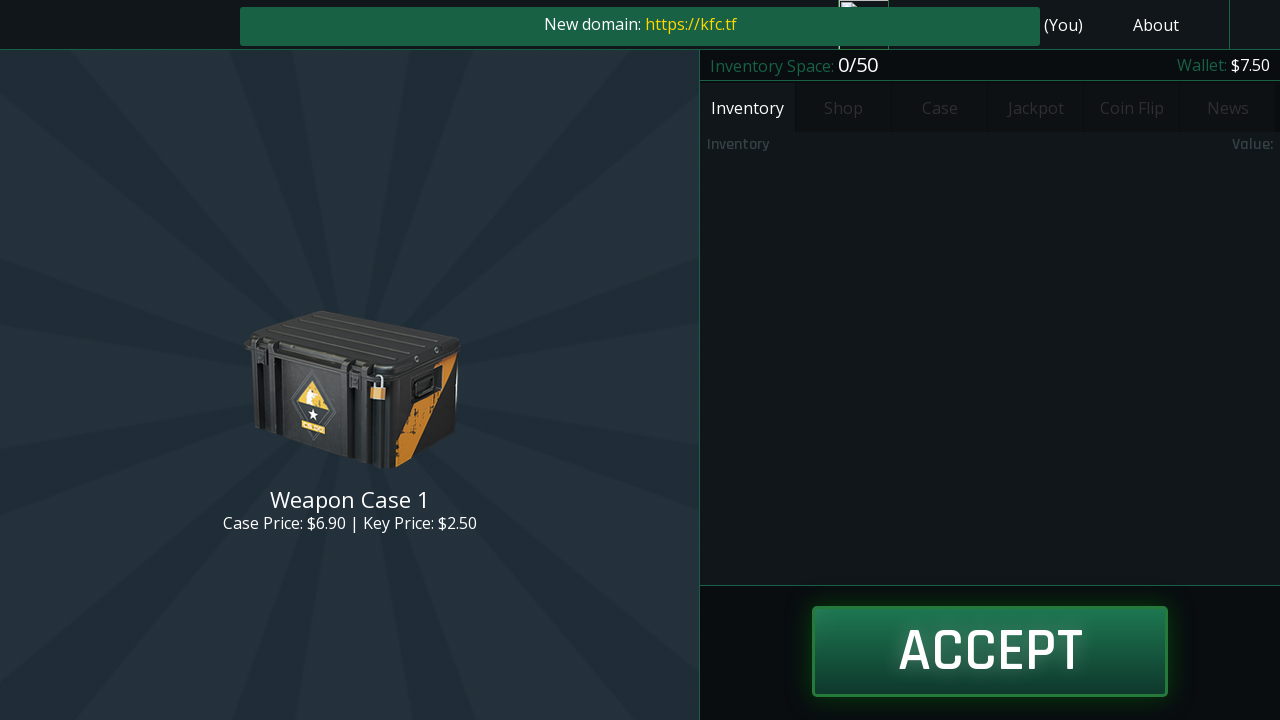

Clicked on the coin tab to access the coin flip game at (1132, 108) on #coinTab
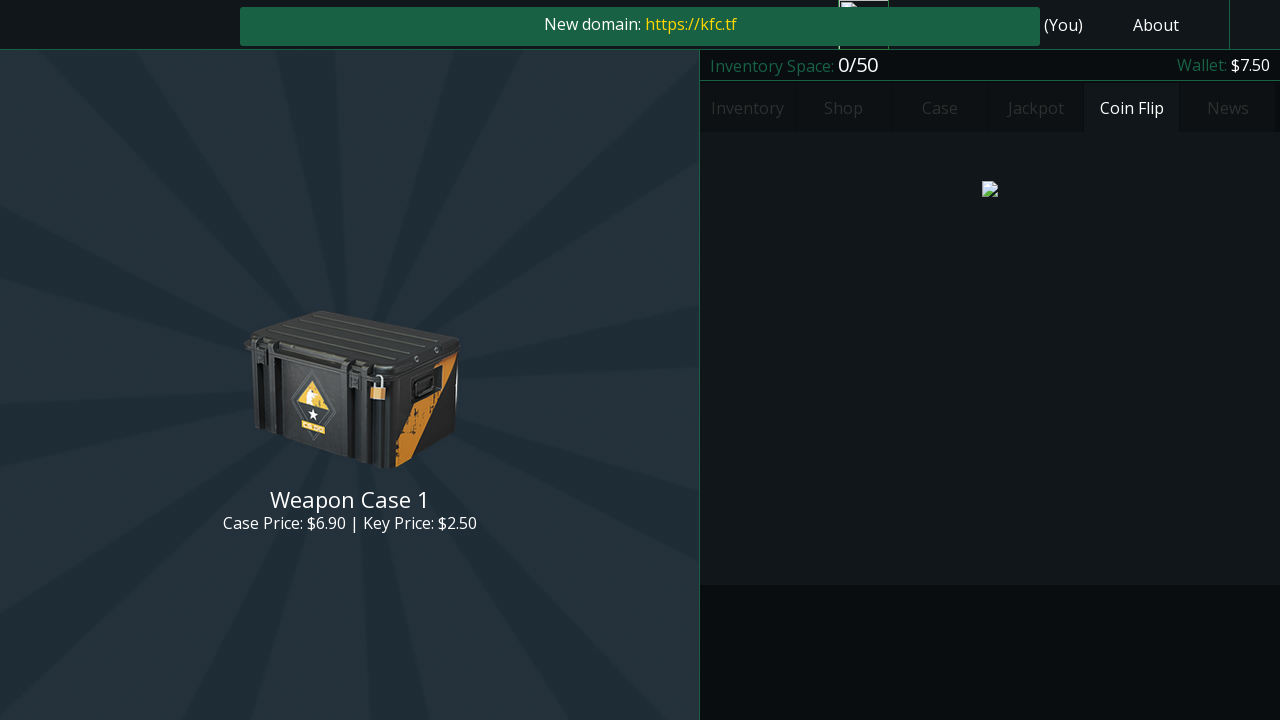

Coin flip button became available
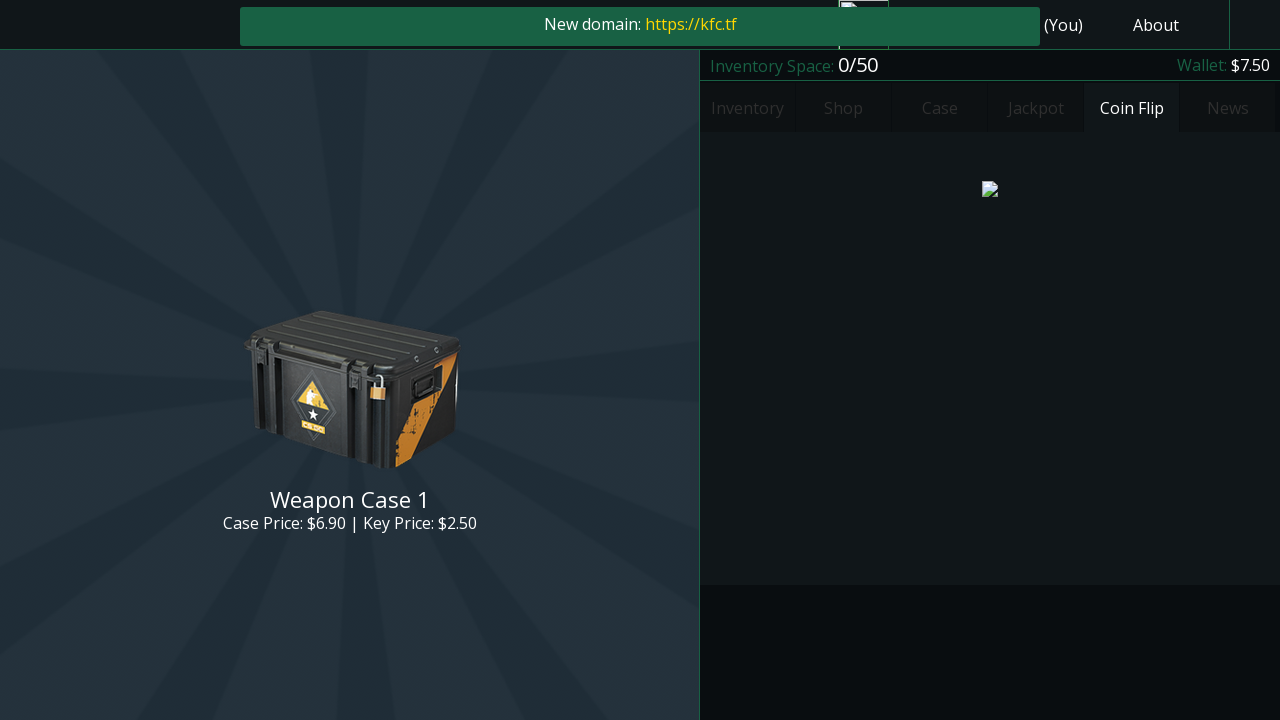

Retrieved wallet balance from the page
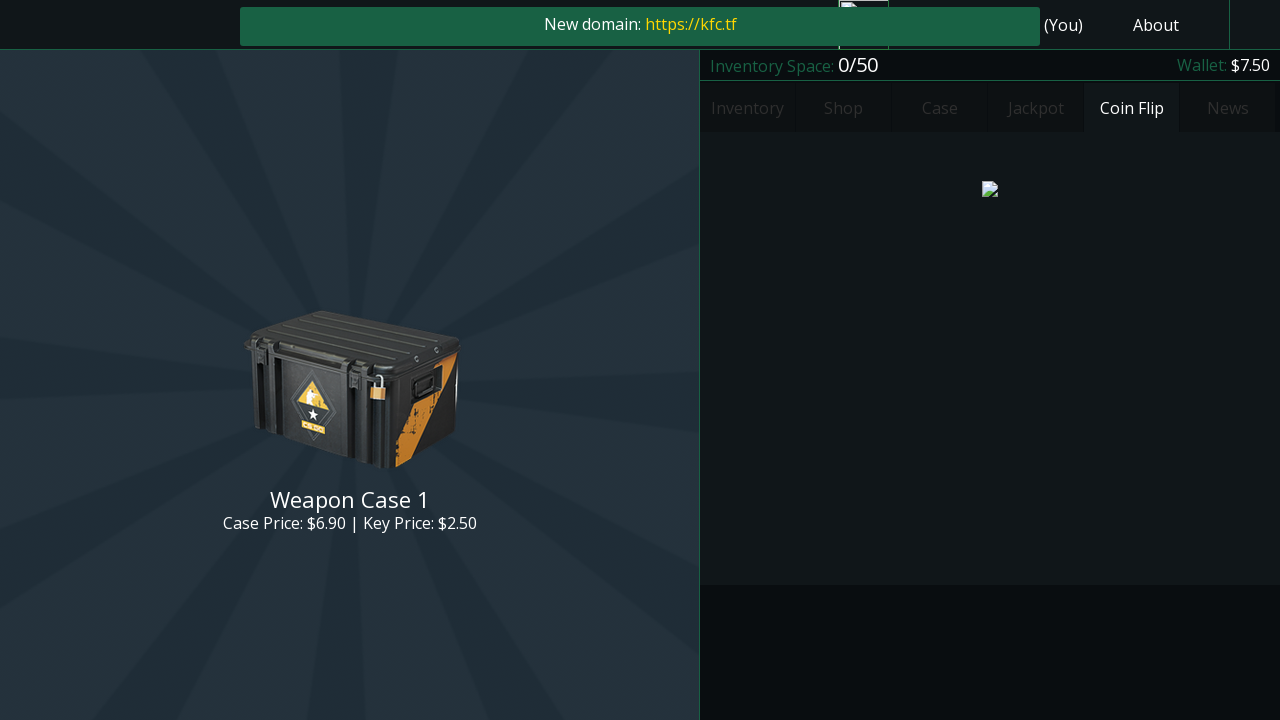

Calculated bet amount of $3 (half of wallet balance)
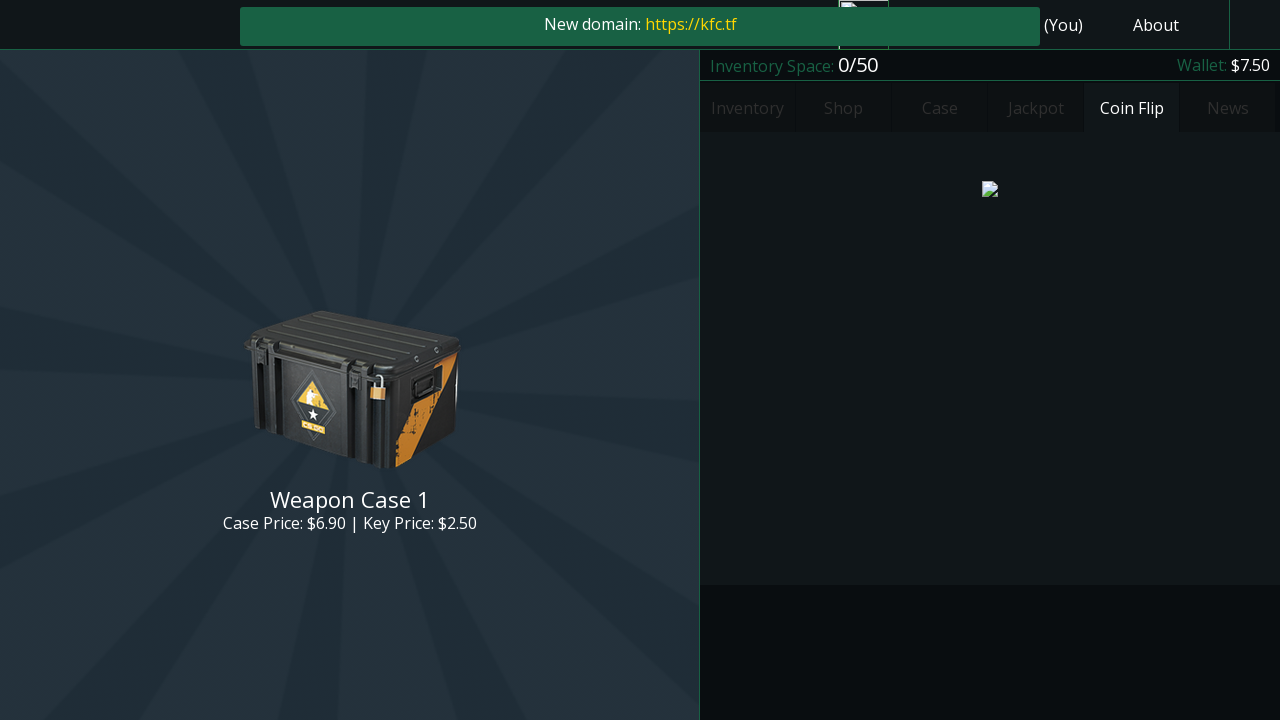

Clicked the flip button to initiate coin flip at (990, 190) on #btnFlip
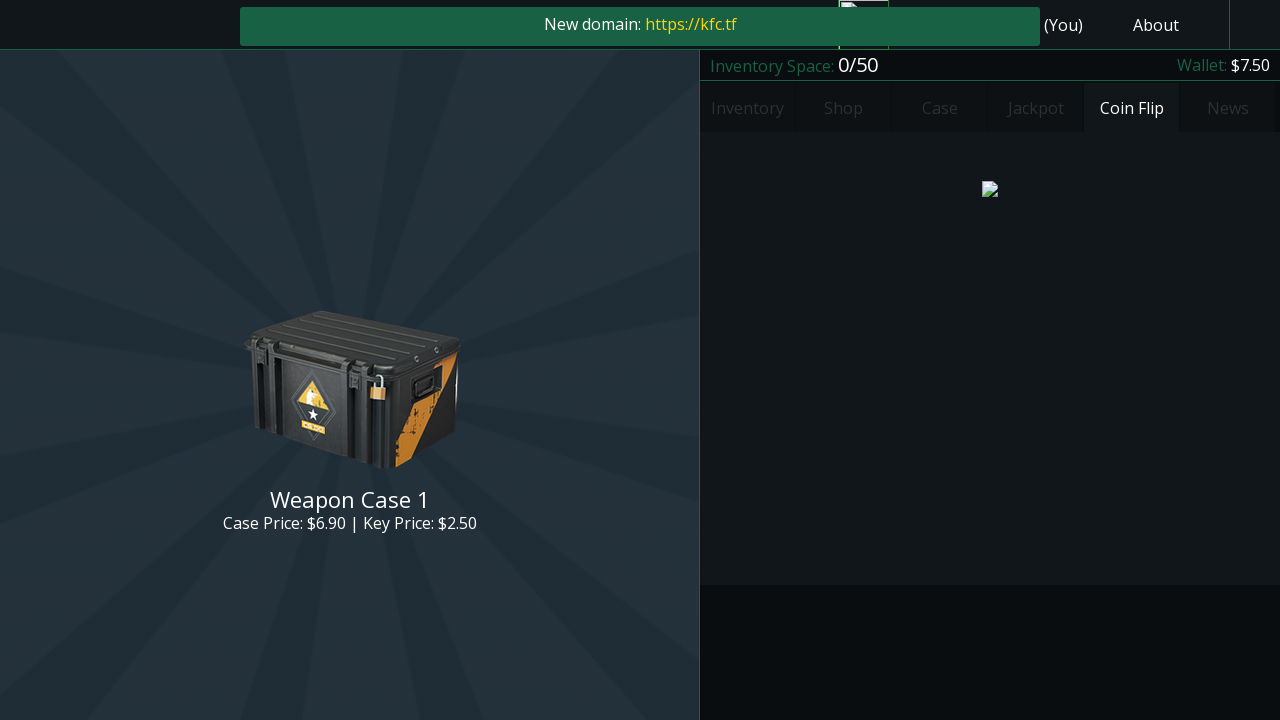

Set up dialog handler to accept first alert
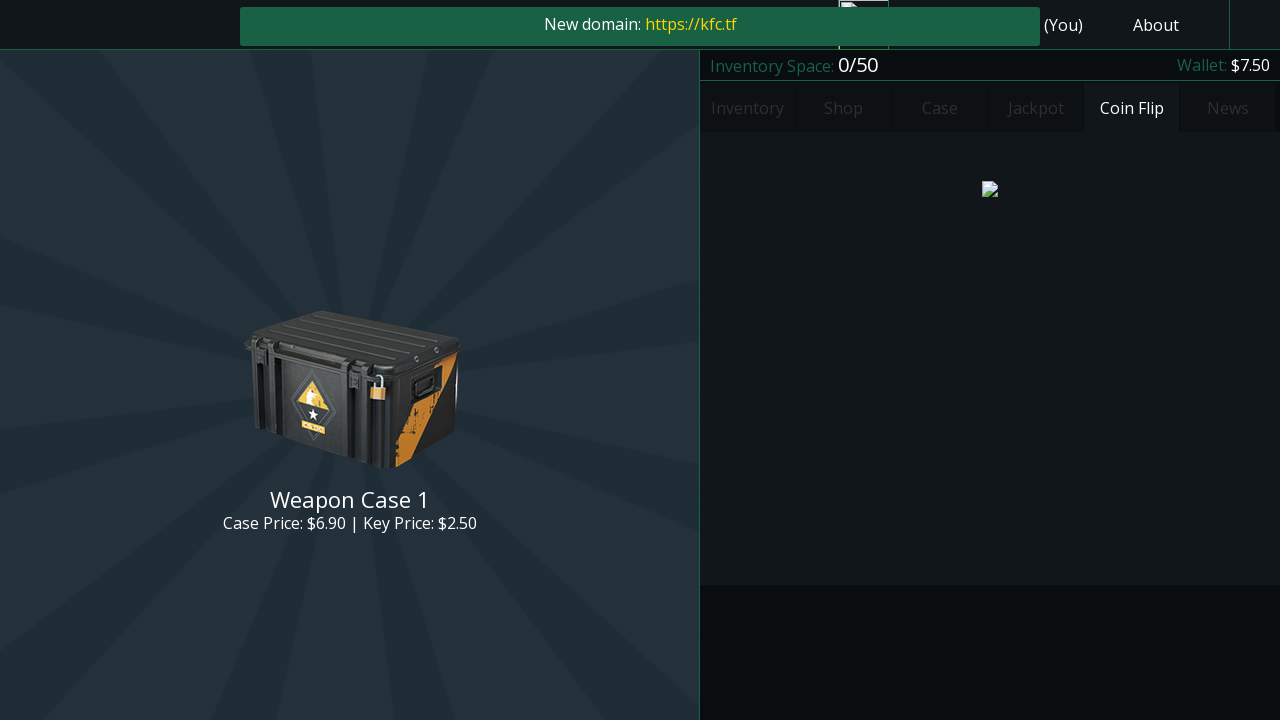

Waited for first dialog to be processed
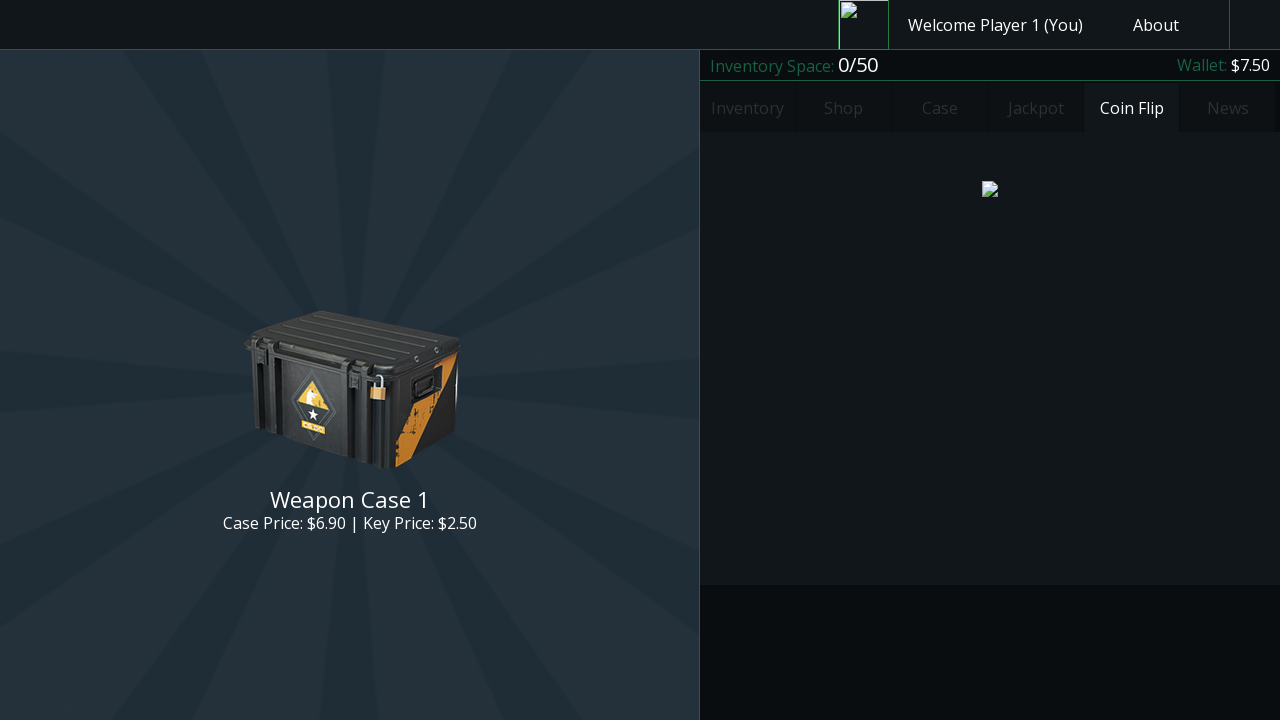

Clicked flip button again to initiate bet amount dialog at (990, 190) on #btnFlip
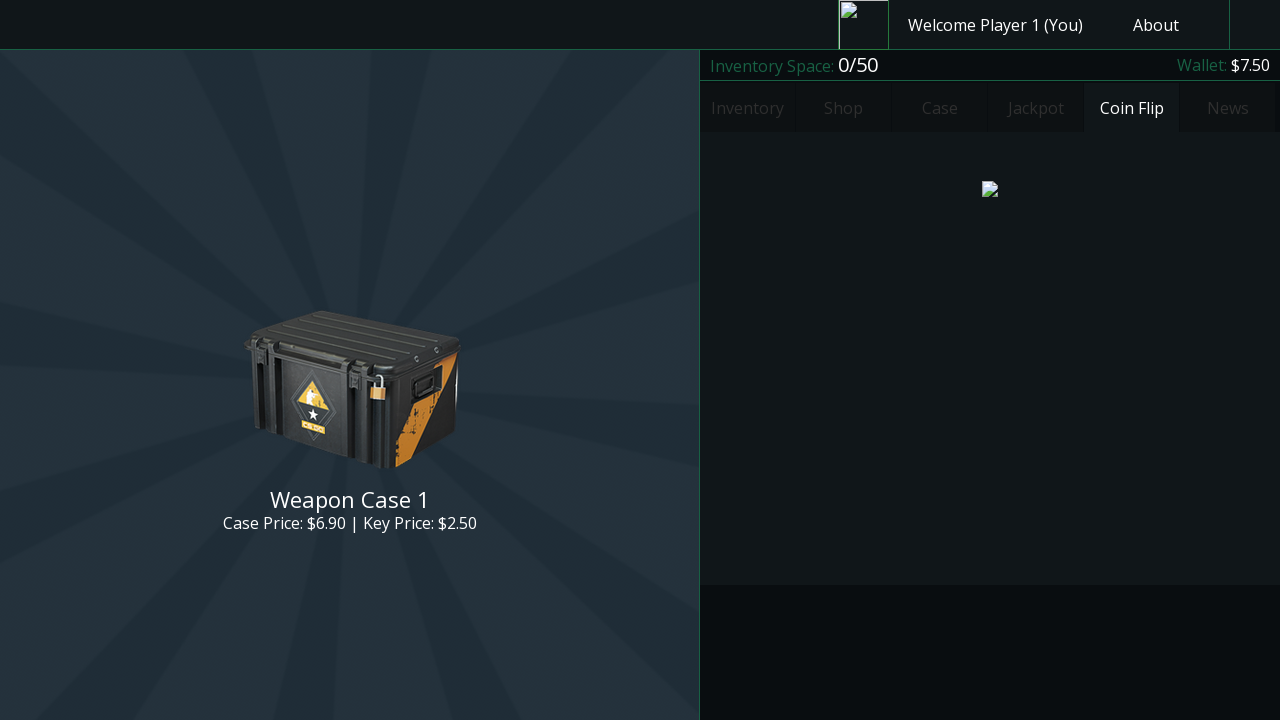

Set up dialog handler to accept bet amount of $3
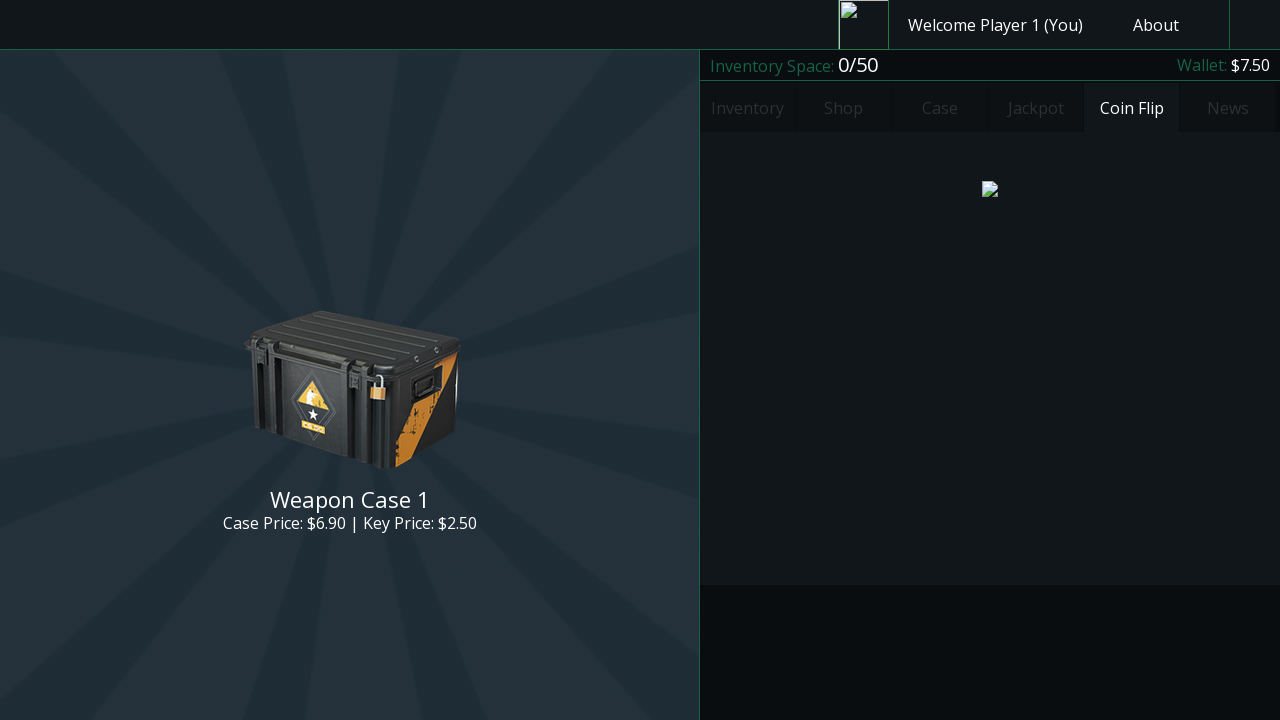

Waited for bet amount dialog to be processed
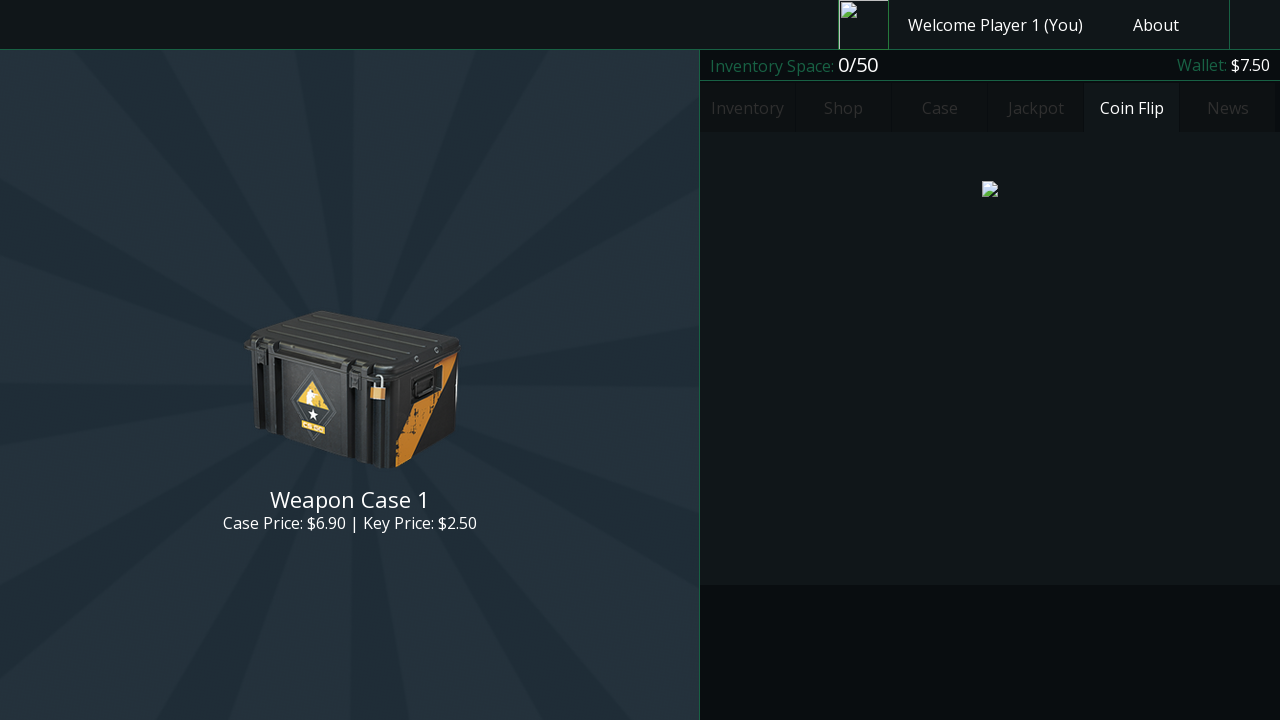

Set up dialog handler to select tails (T) for coin flip
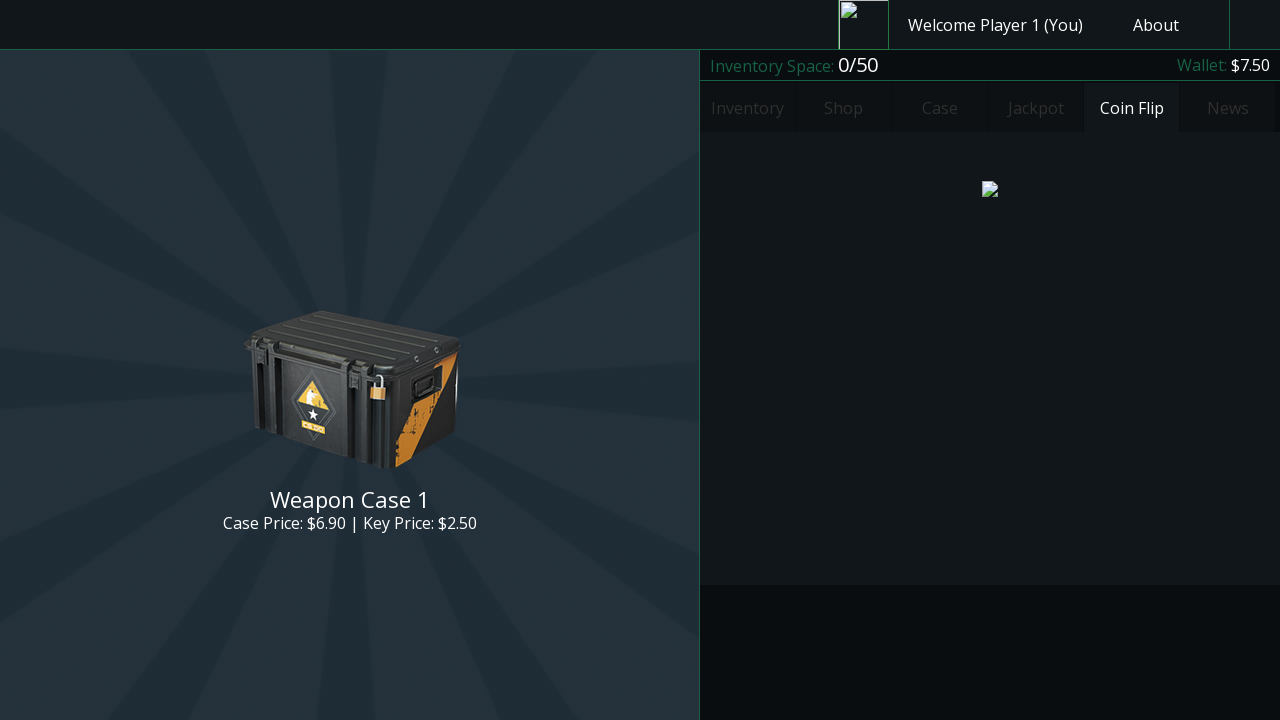

Waited for heads/tails selection dialog to be processed
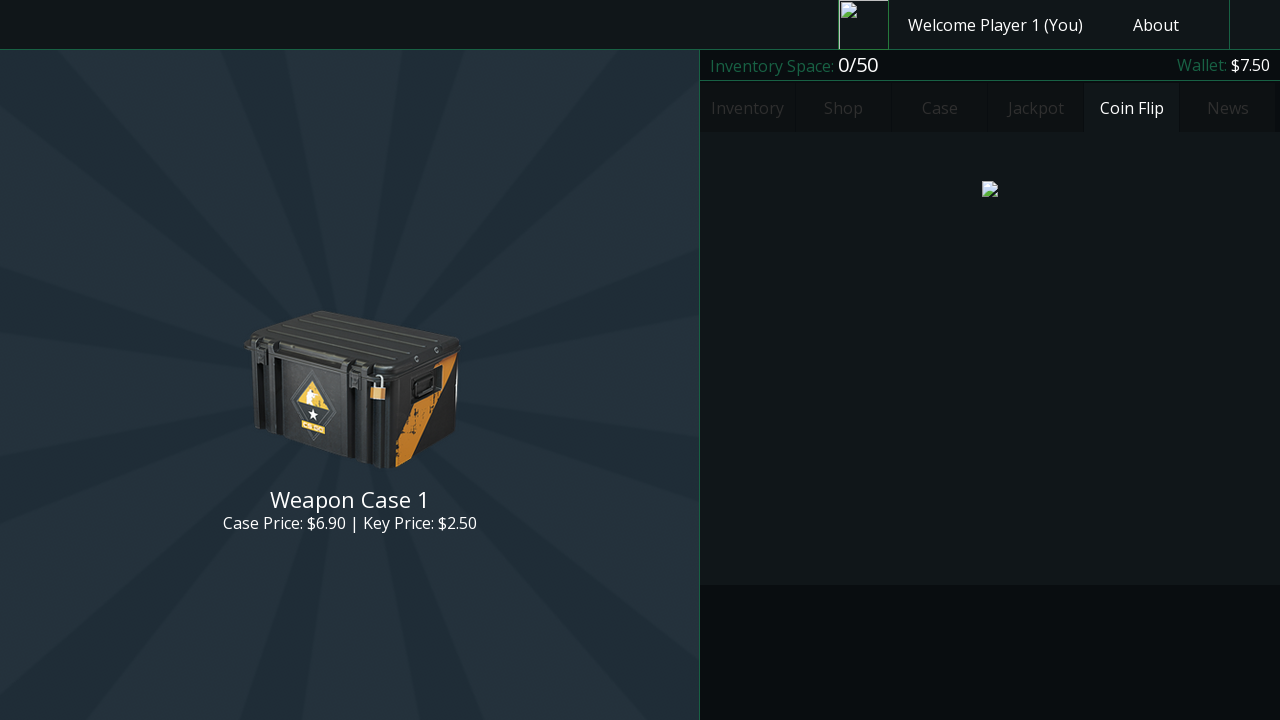

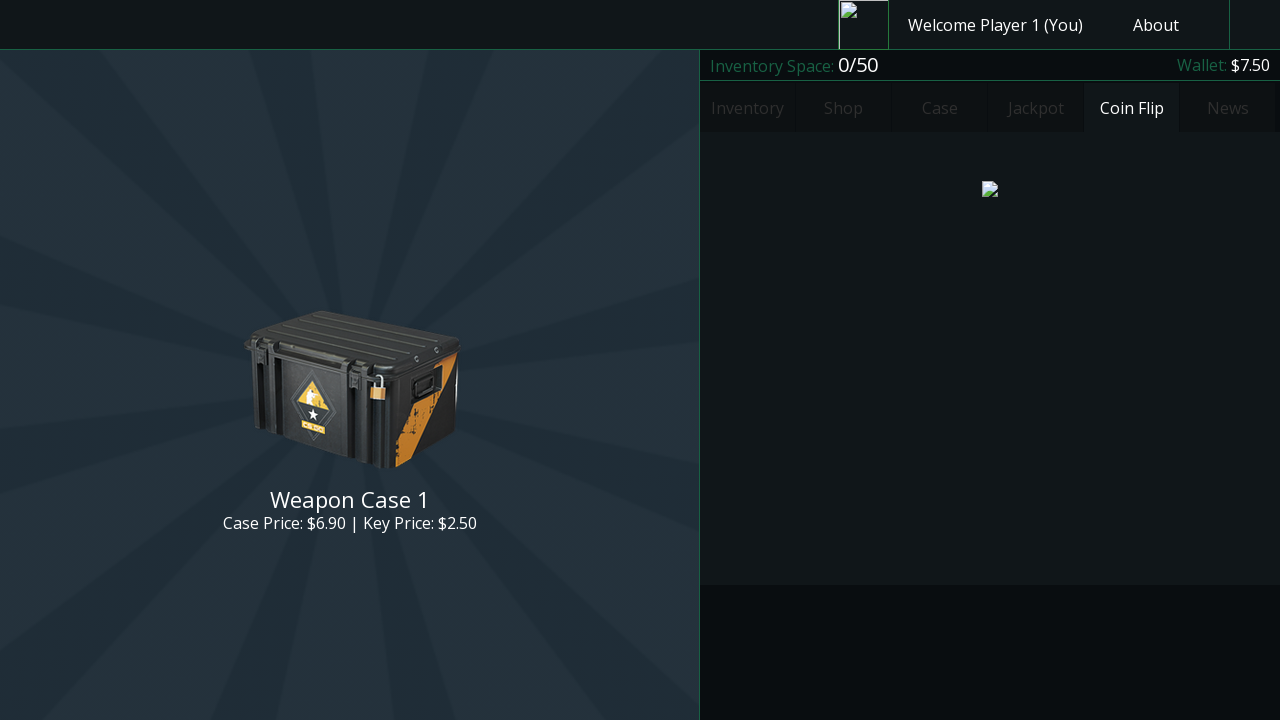